Navigates to Python.org homepage and verifies that event information is displayed in the event widget

Starting URL: https://www.python.org/

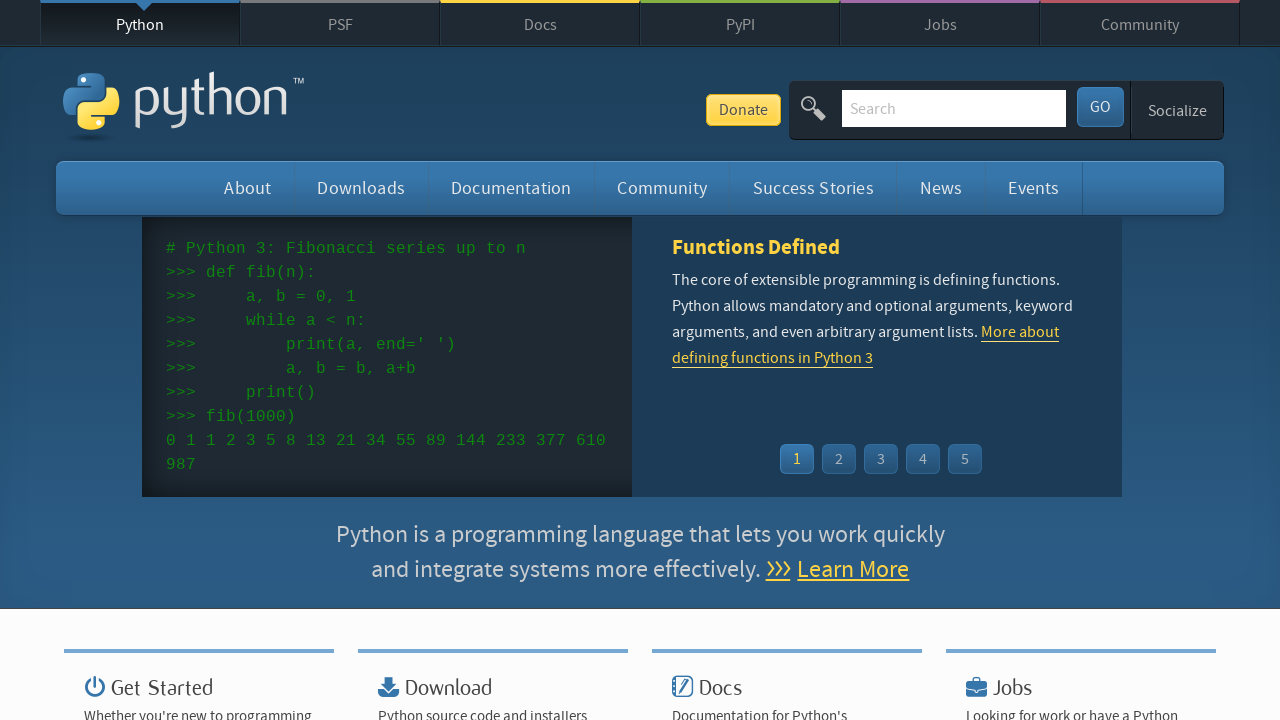

Navigated to Python.org homepage
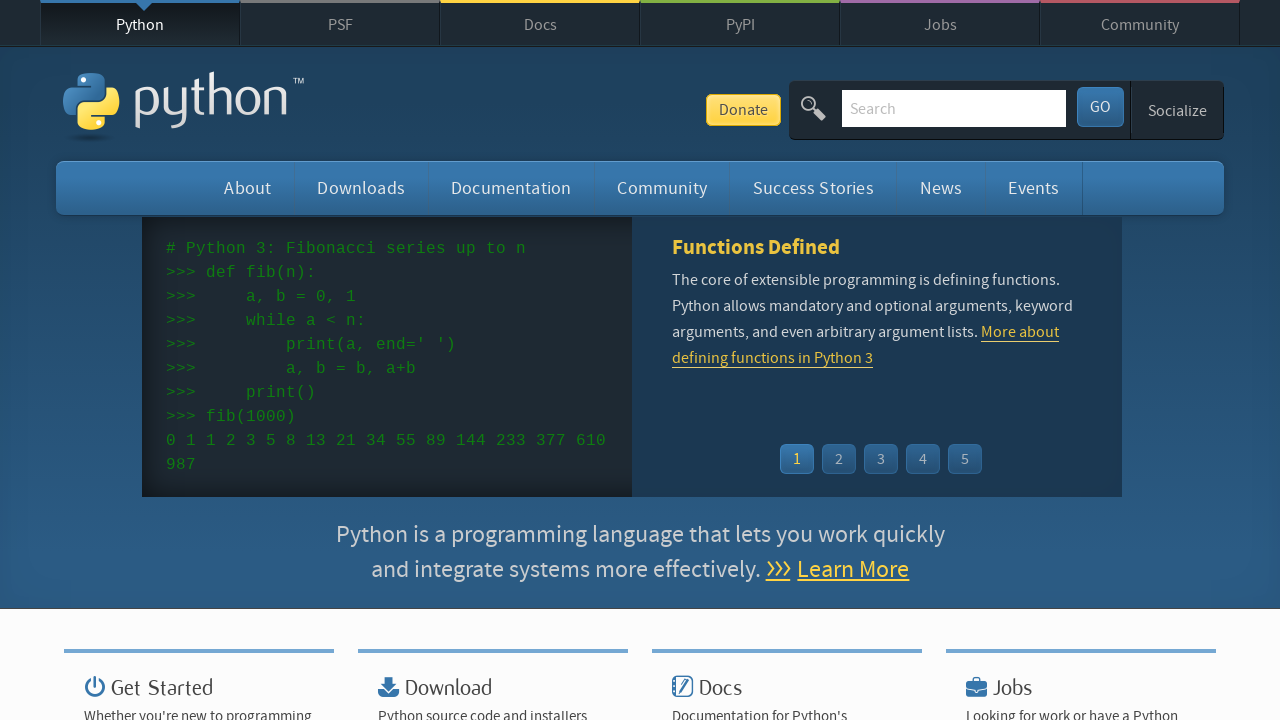

Event widget loaded
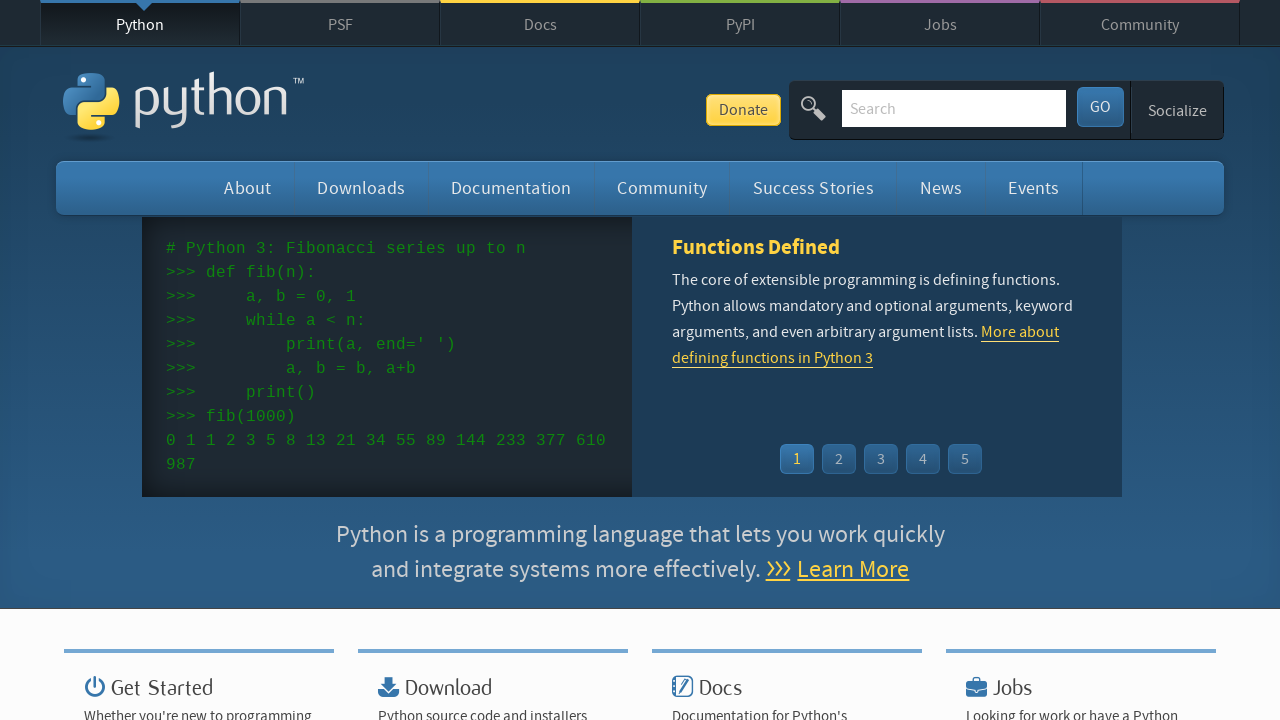

Event times are displayed in the widget
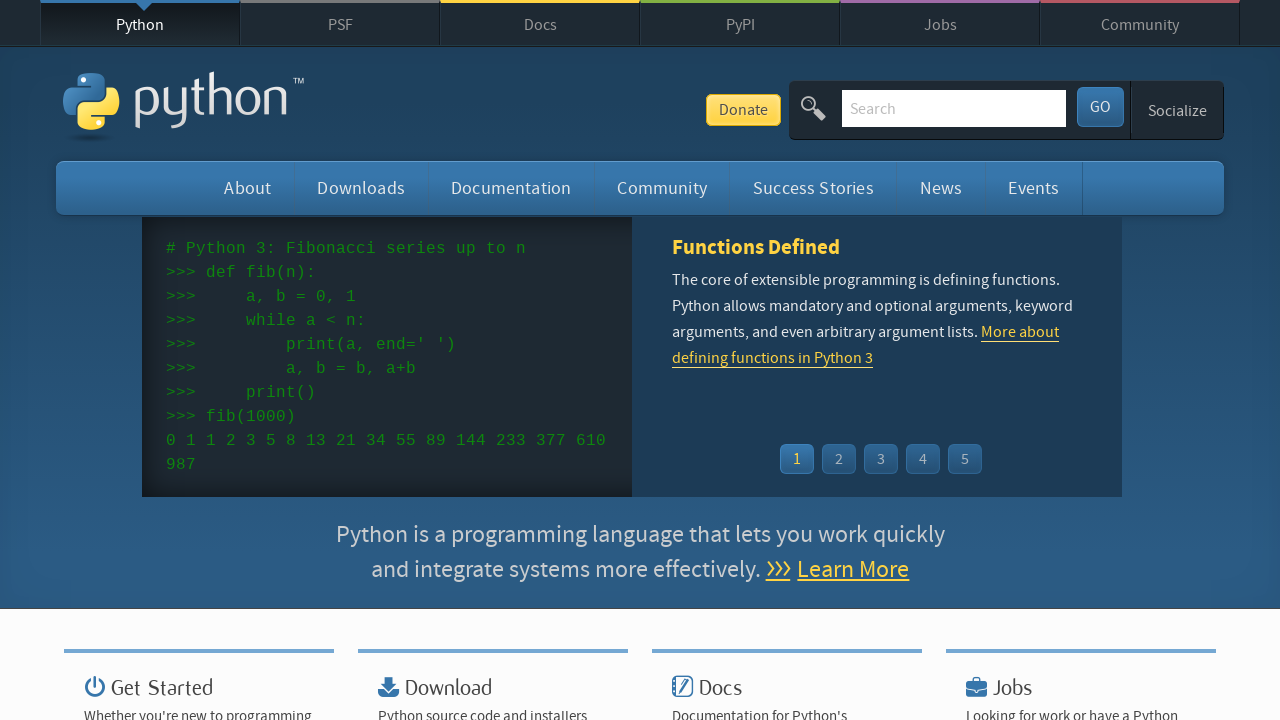

Event descriptions are displayed in the widget
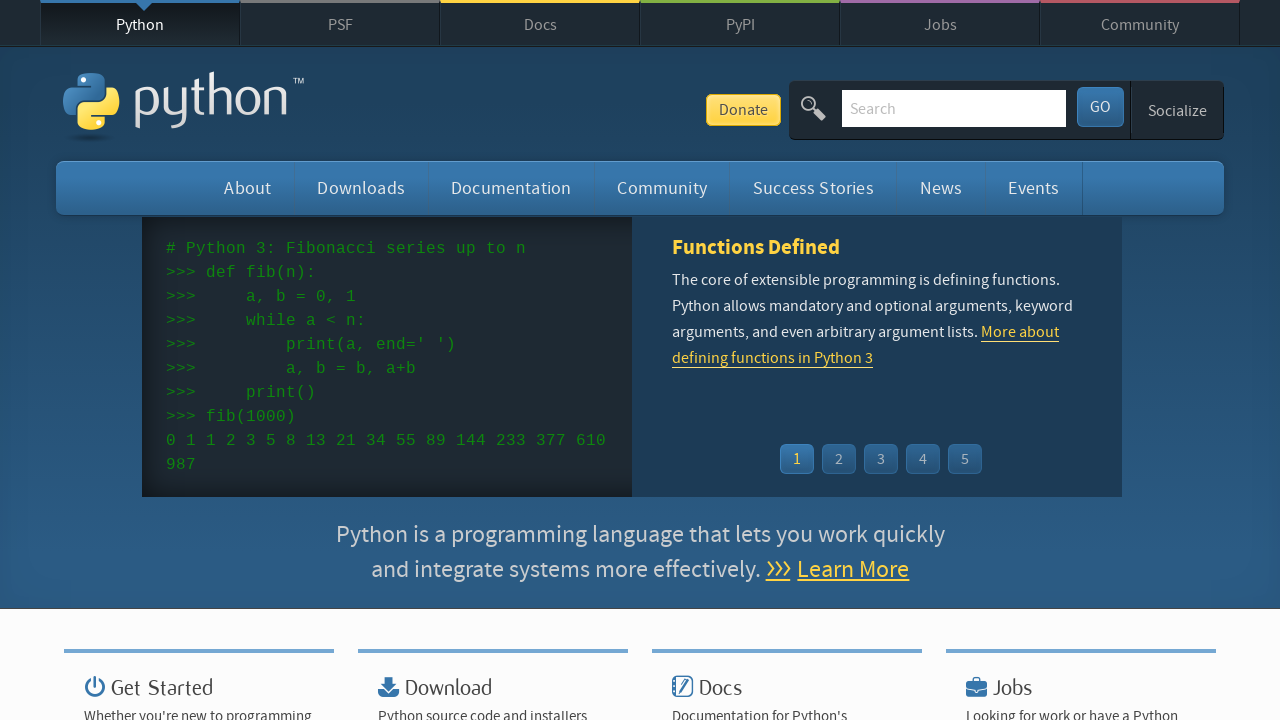

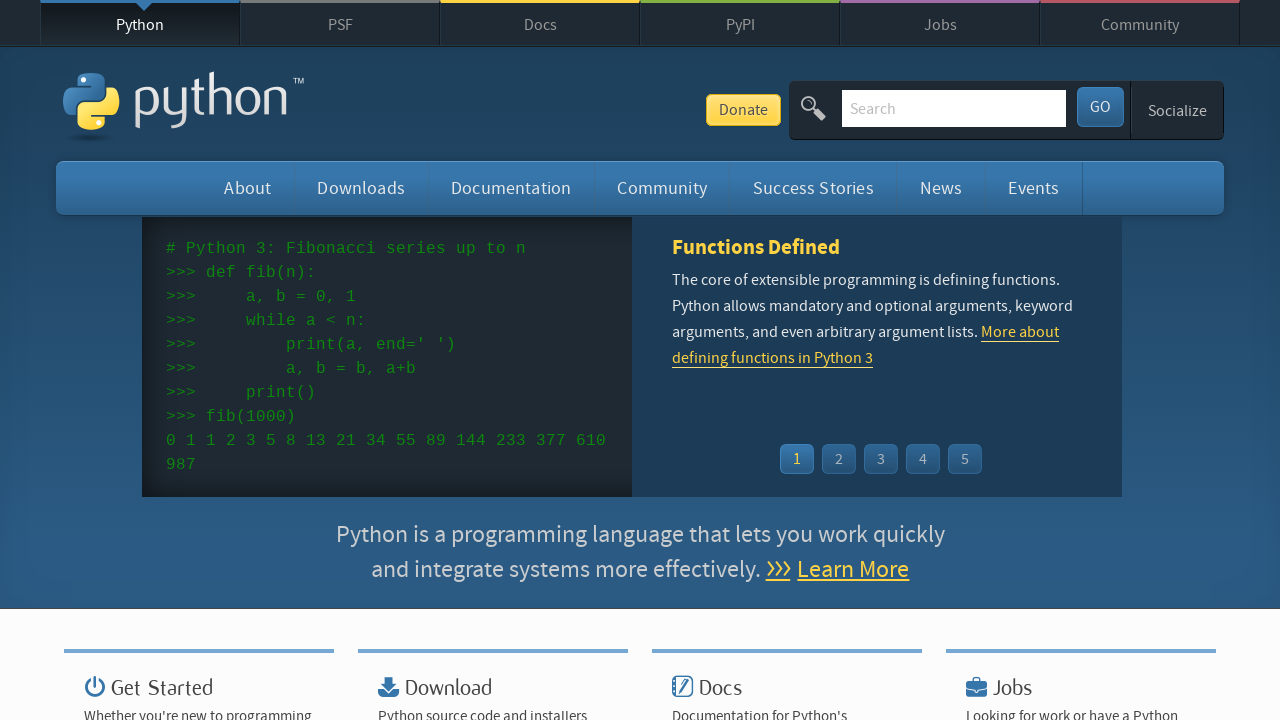